Tests sending text to a prompt by clicking a prompt button and entering text

Starting URL: http://omayo.blogspot.com

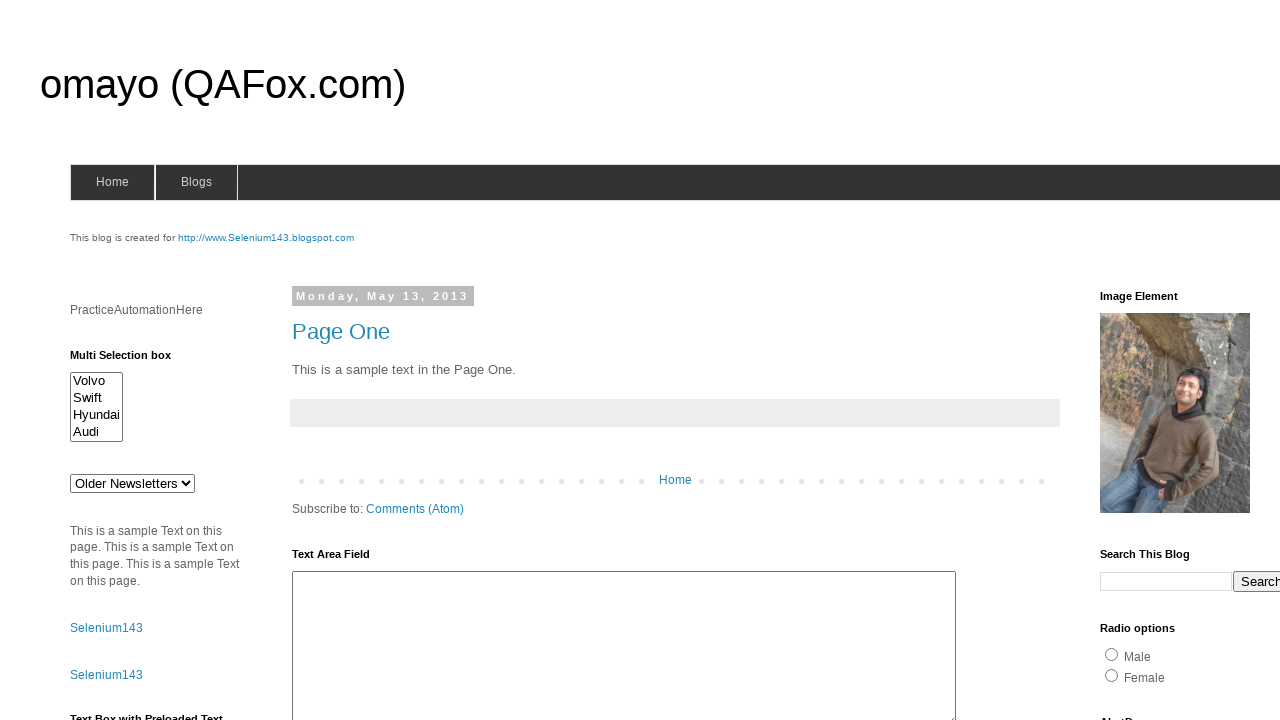

Set up dialog handler to accept prompt with text 'How is your WebDriverIO journey going on?'
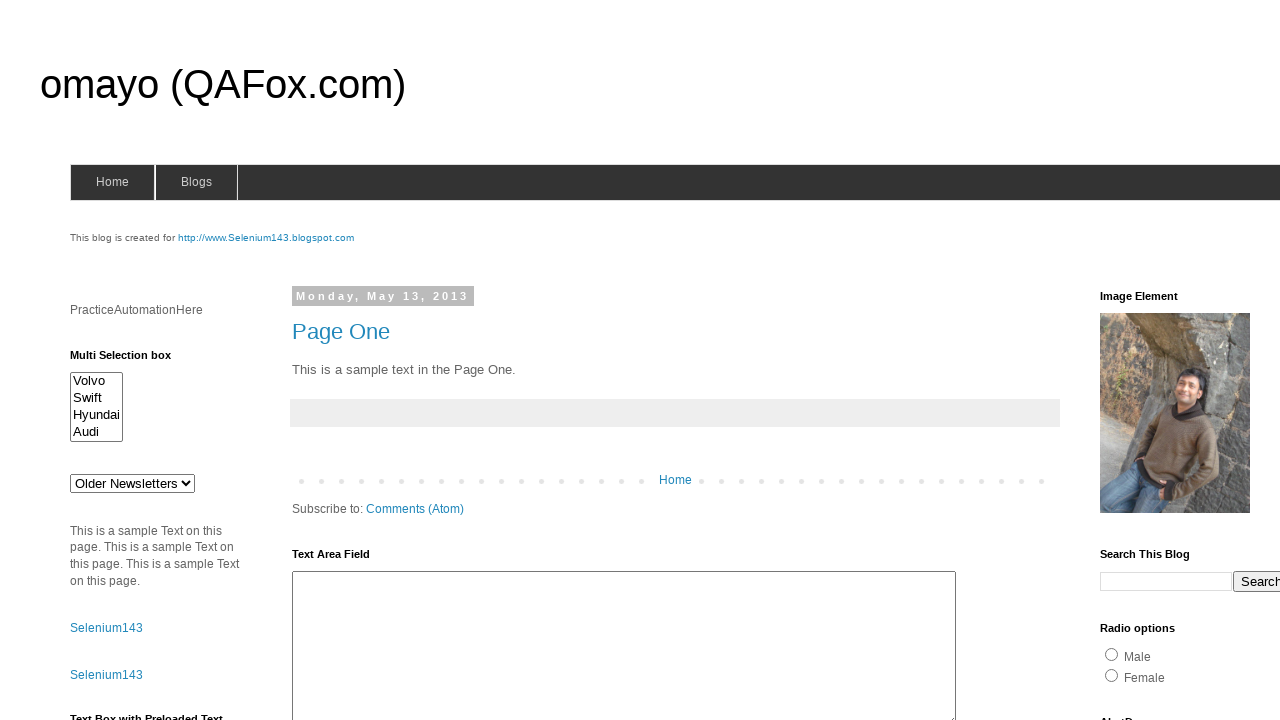

Clicked prompt button to trigger alert dialog at (1140, 361) on #prompt
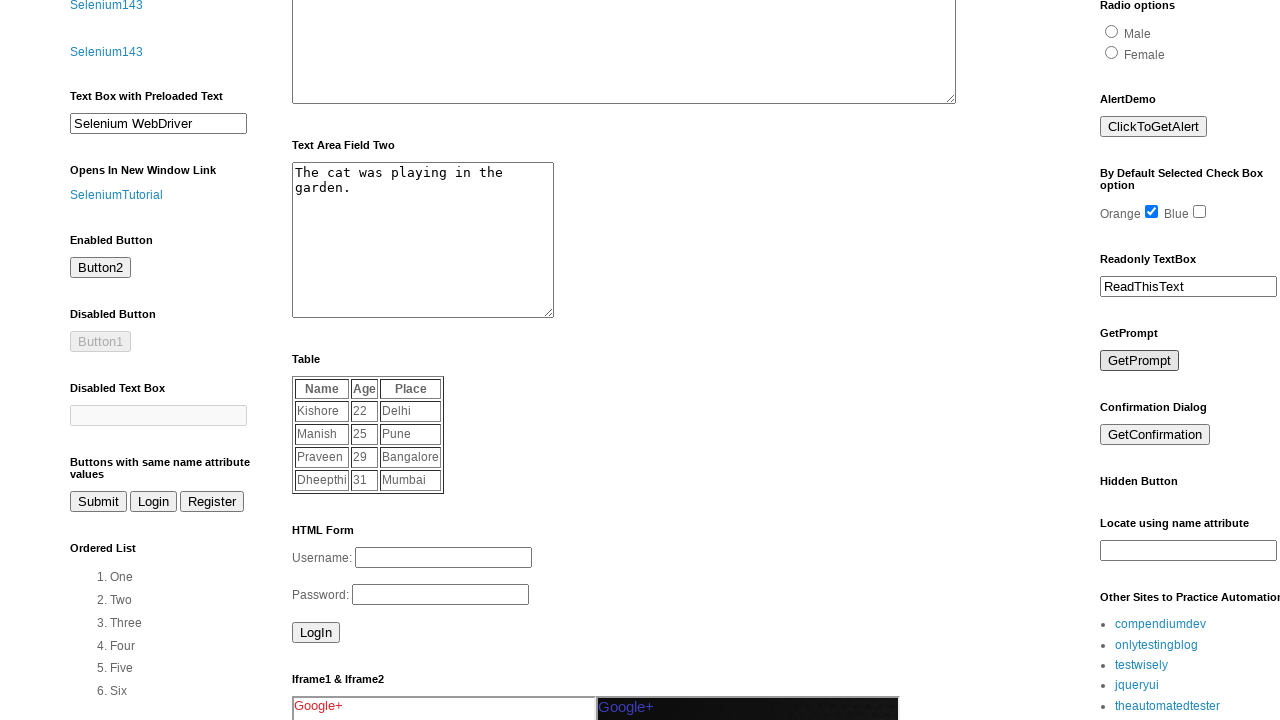

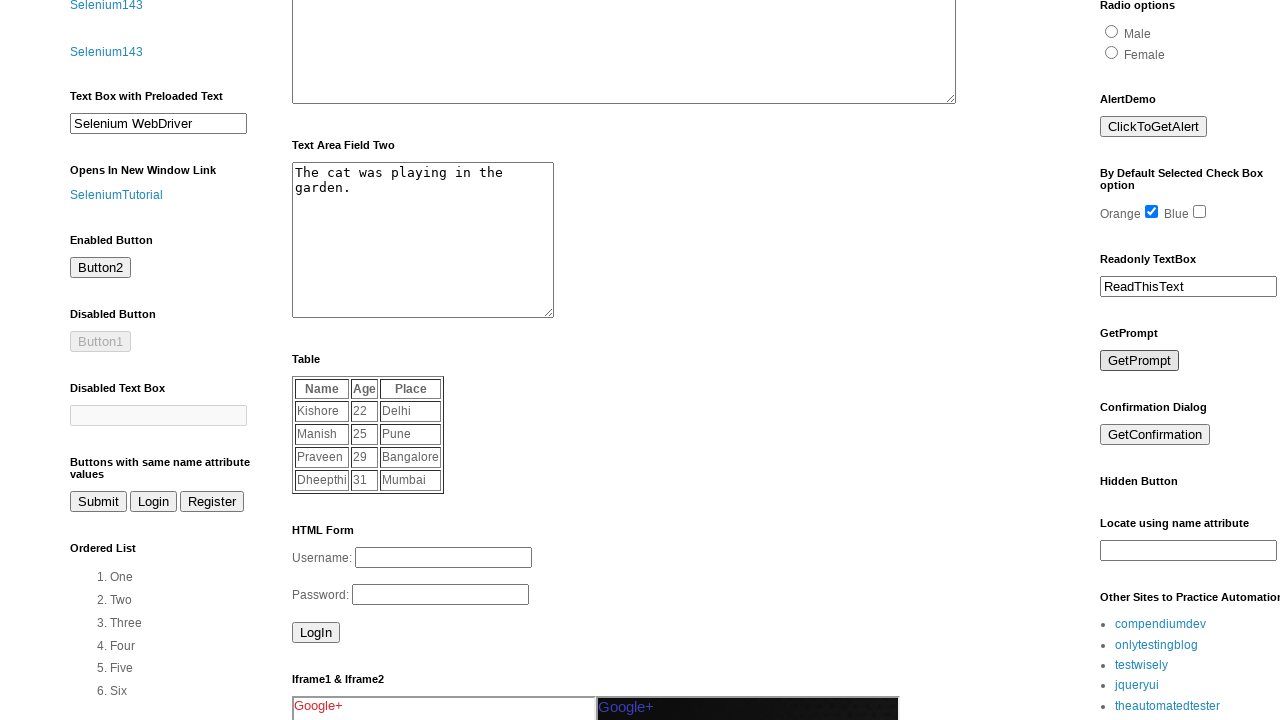